Tests that the Browse Languages table has the correct header columns

Starting URL: http://www.99-bottles-of-beer.net/

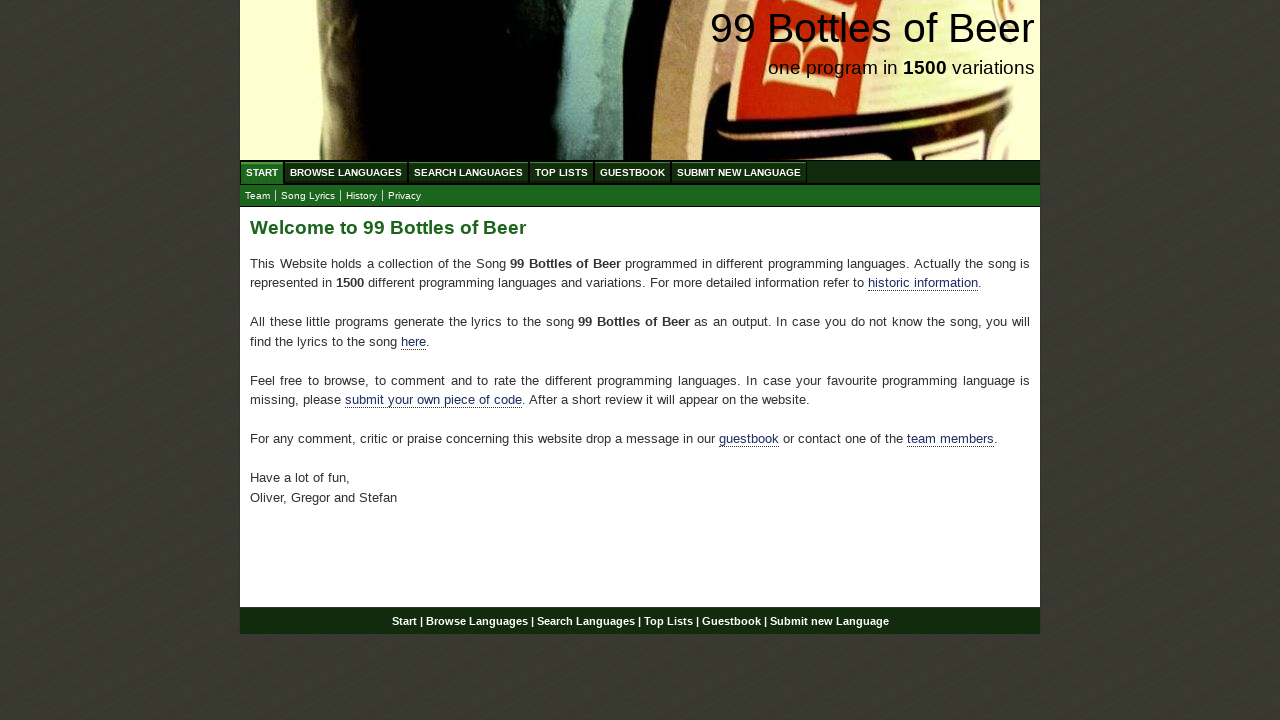

Clicked Browse Languages menu link at (346, 172) on a[href='/abc.html']
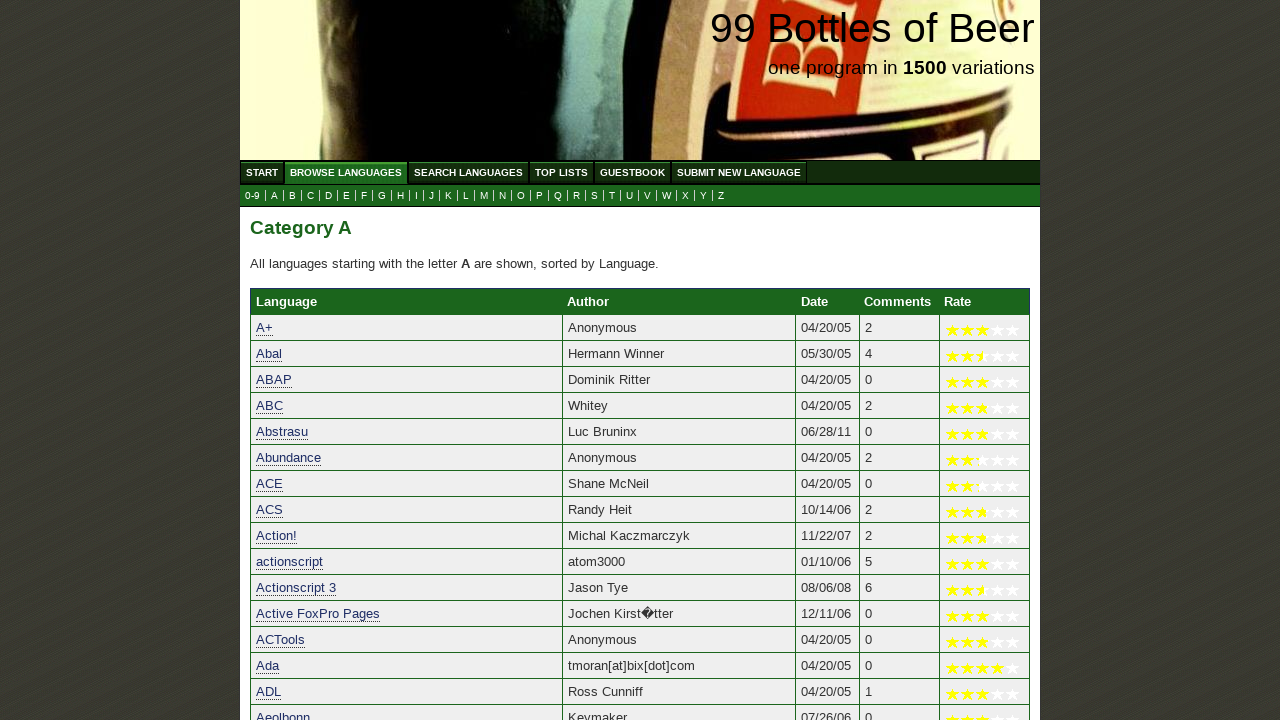

Located table header elements
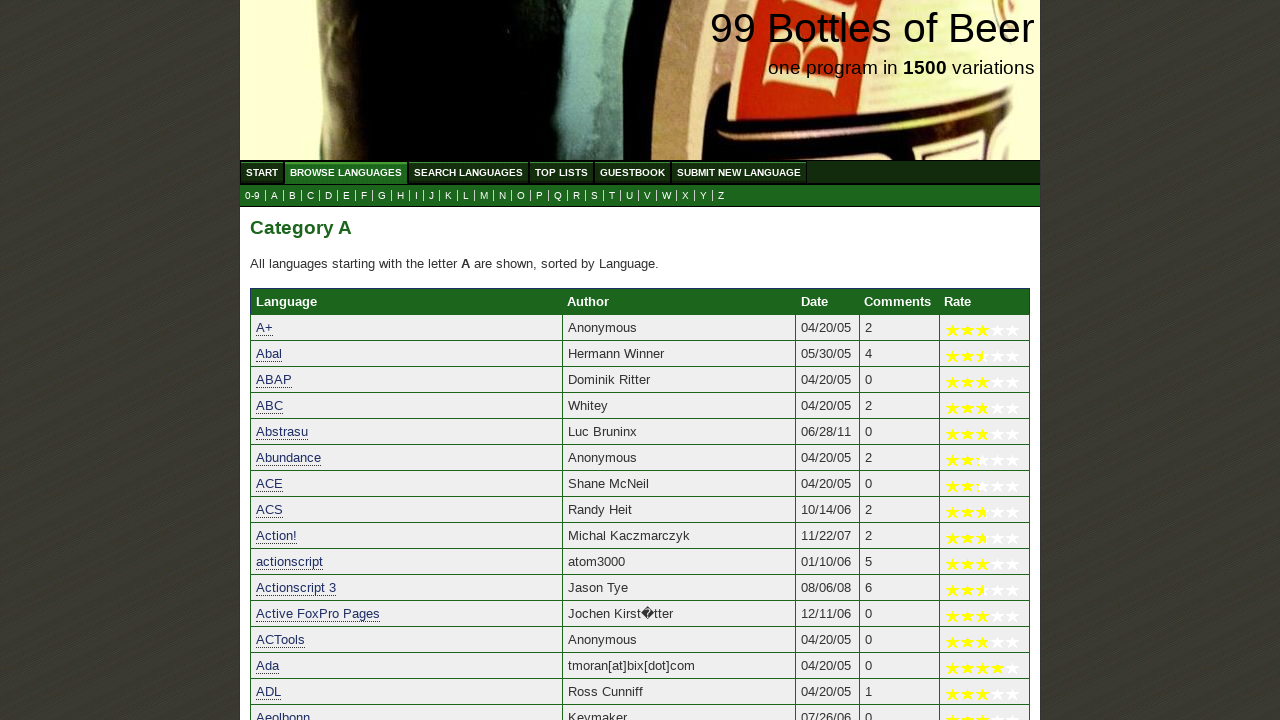

Waited for first table header to be ready
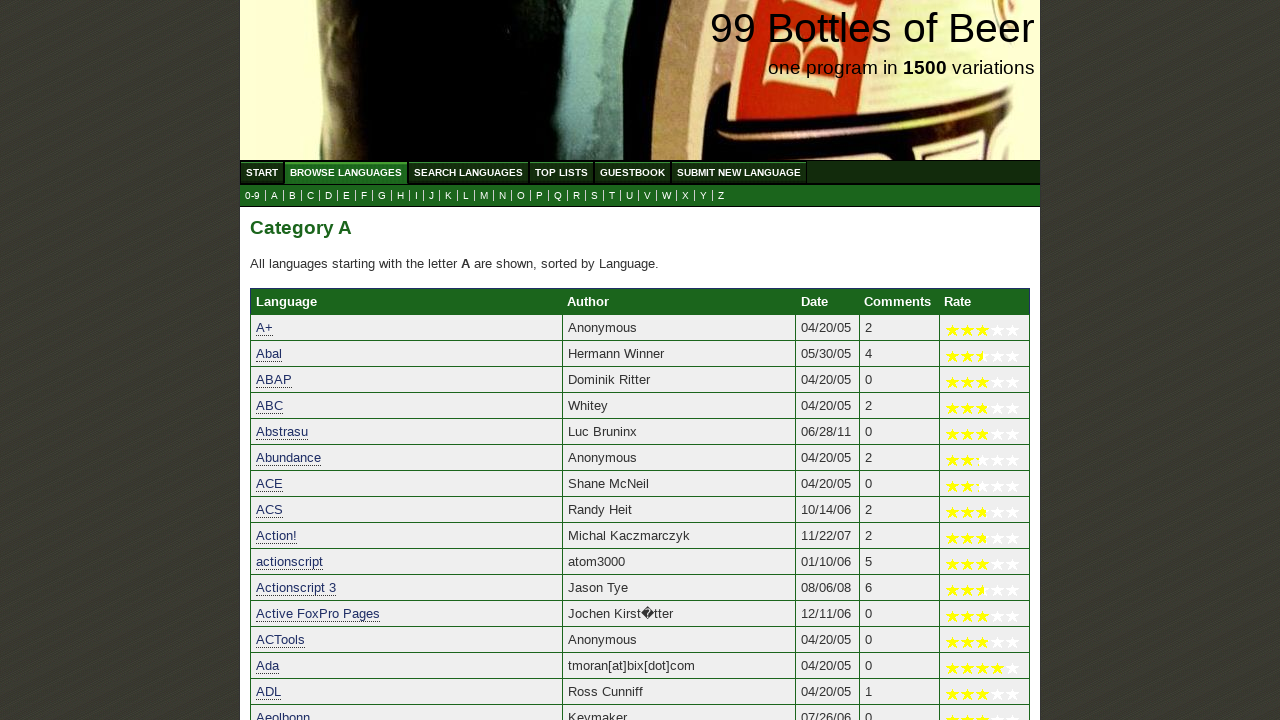

Set expected header values
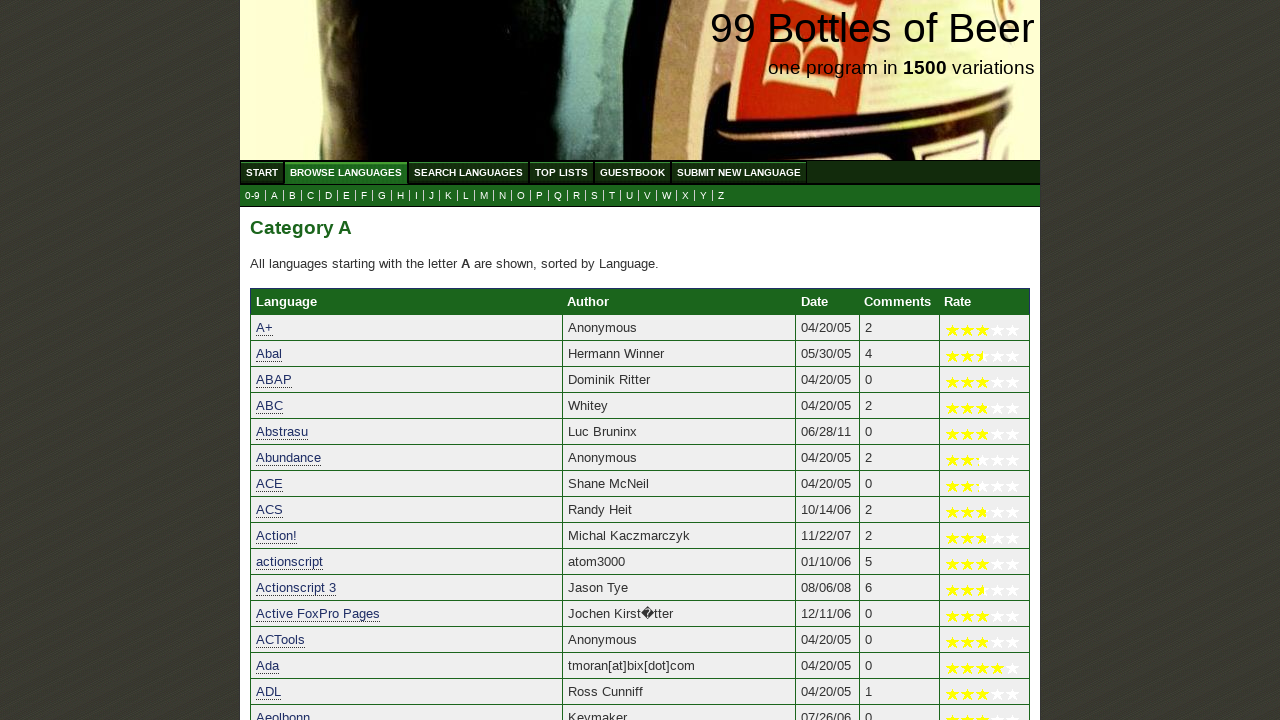

Retrieved actual table header text contents
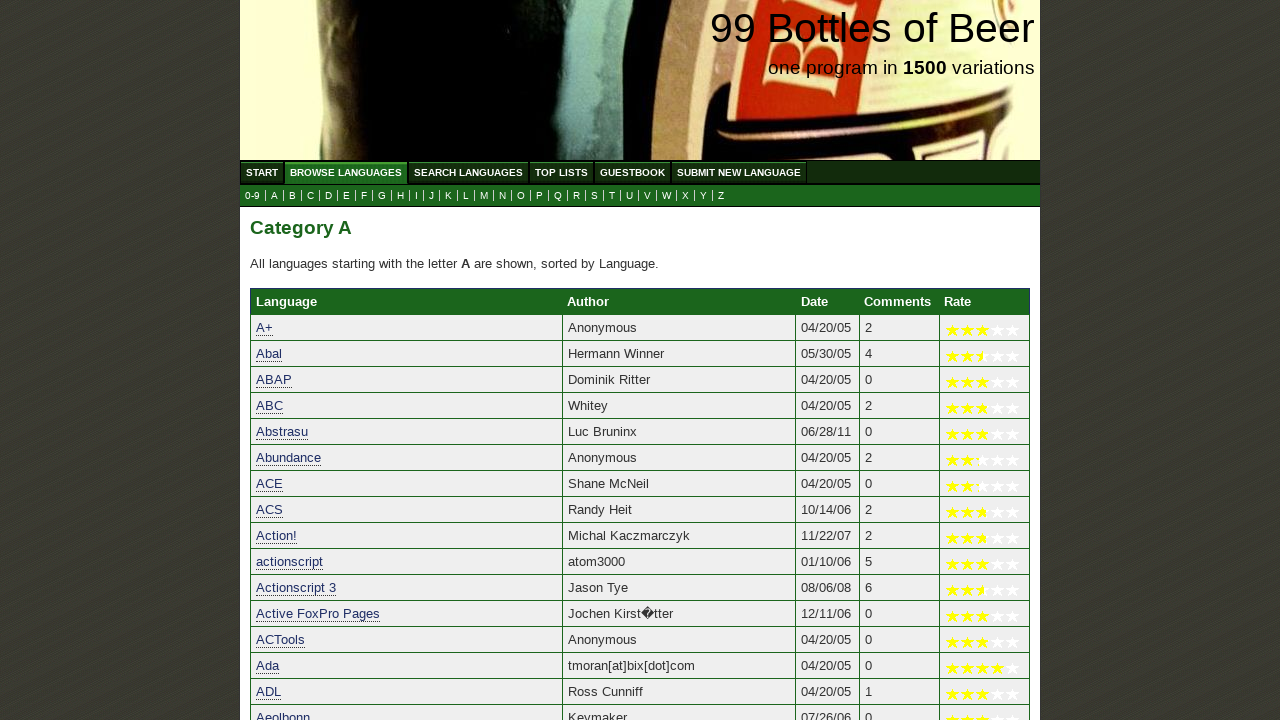

Verified Browse Languages table headers match expected columns: Language, Author, Date, Comments, Rate
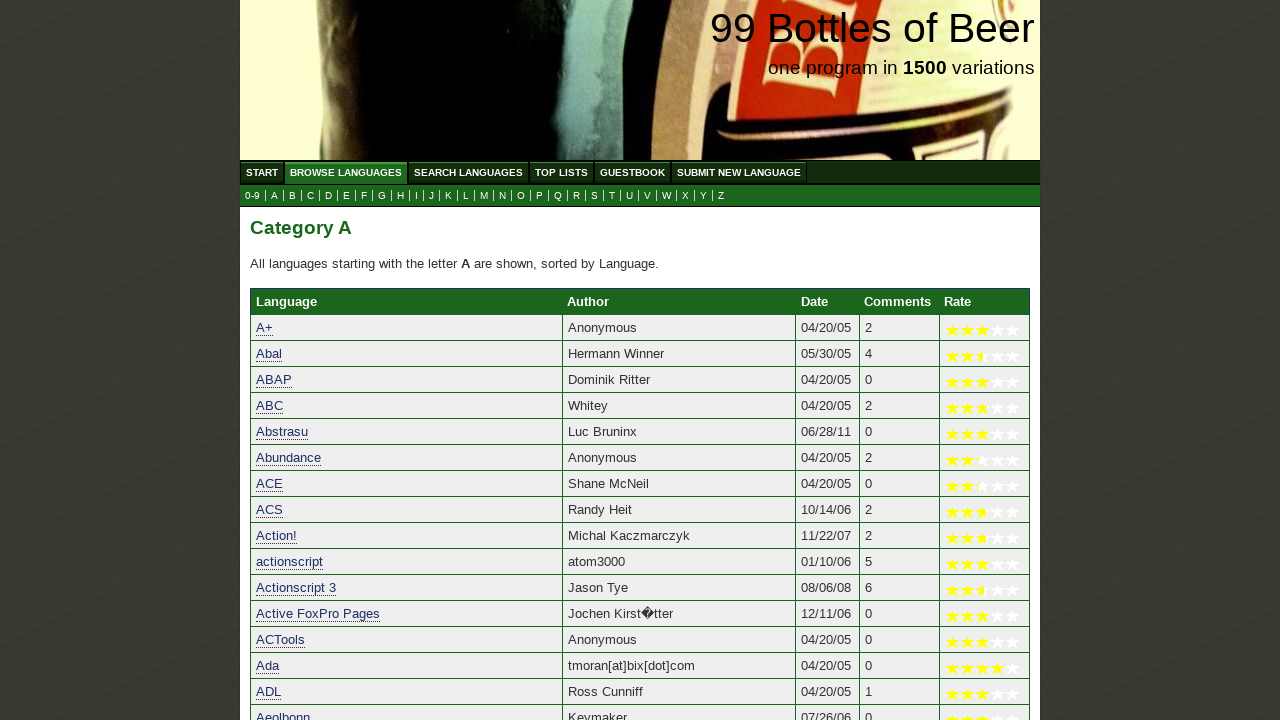

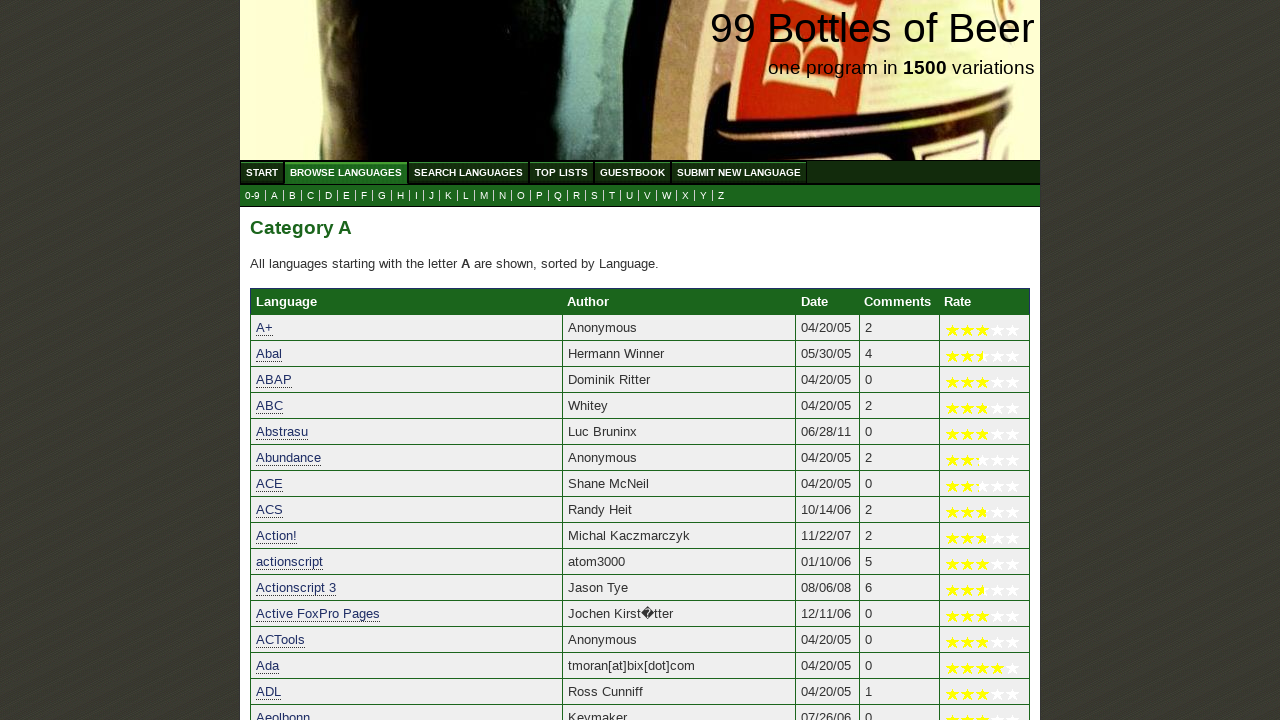